Tests that clicking login without entering credentials shows an alert message

Starting URL: https://www.demoblaze.com/index.html

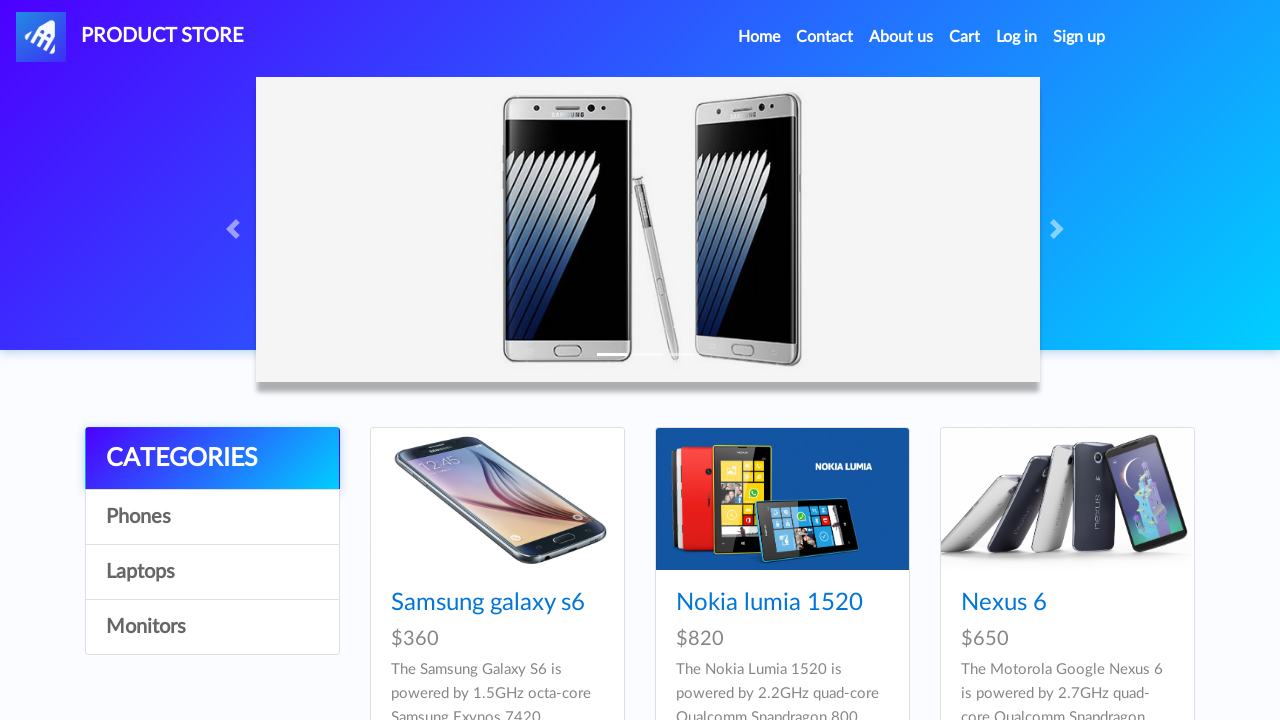

Clicked login button to open login modal at (1017, 37) on #login2
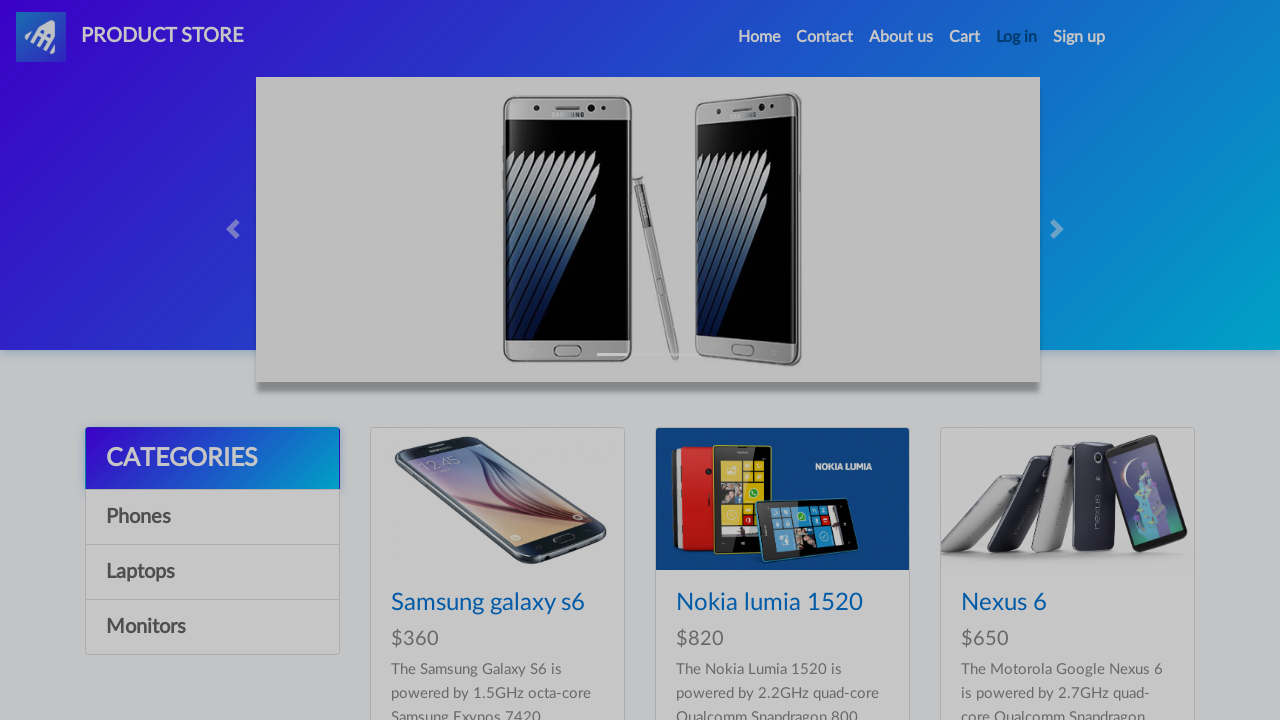

Login modal became visible
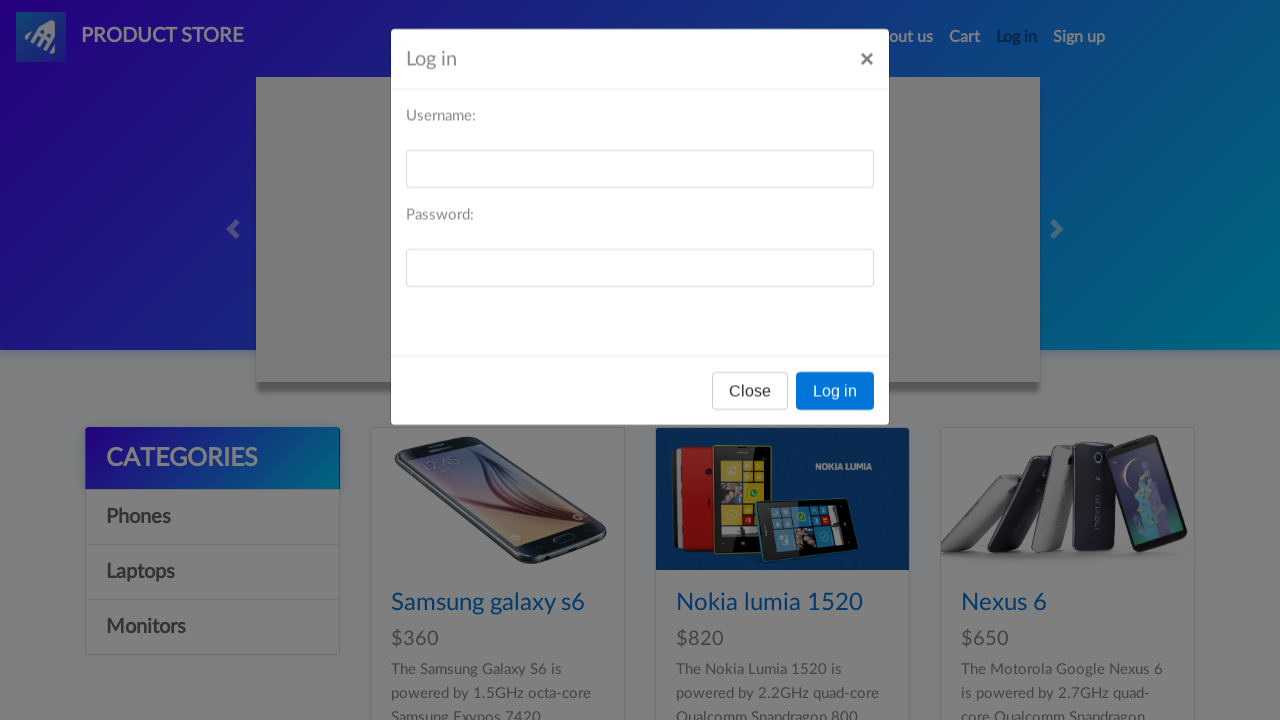

Set up dialog handler to capture alert messages
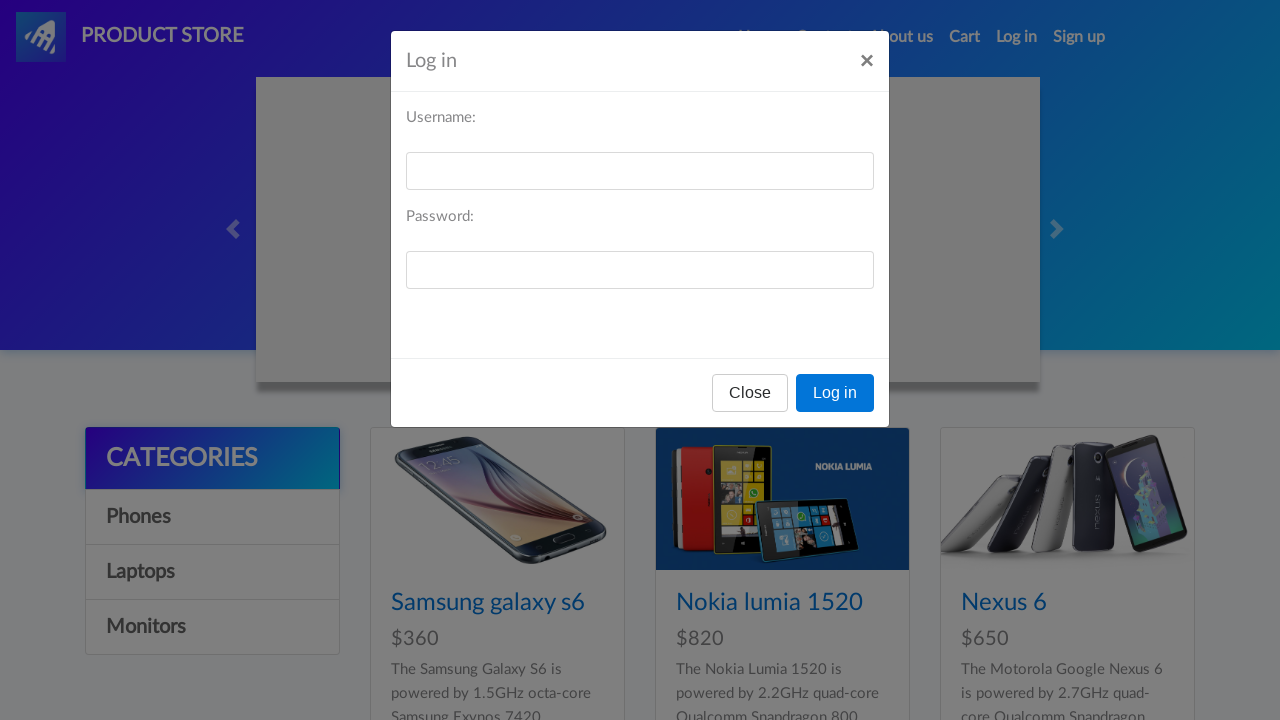

Clicked login button without entering credentials at (835, 393) on #logInModal button:has-text('Log in')
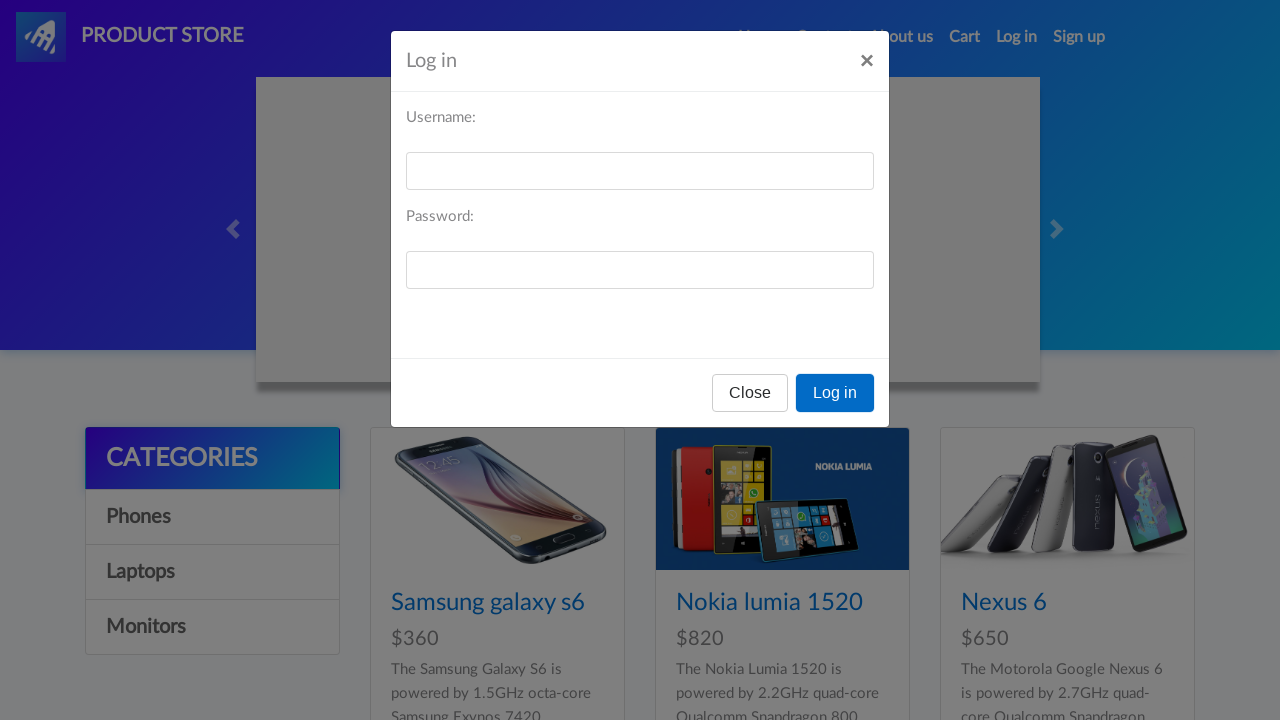

Waited 2 seconds for alert to appear
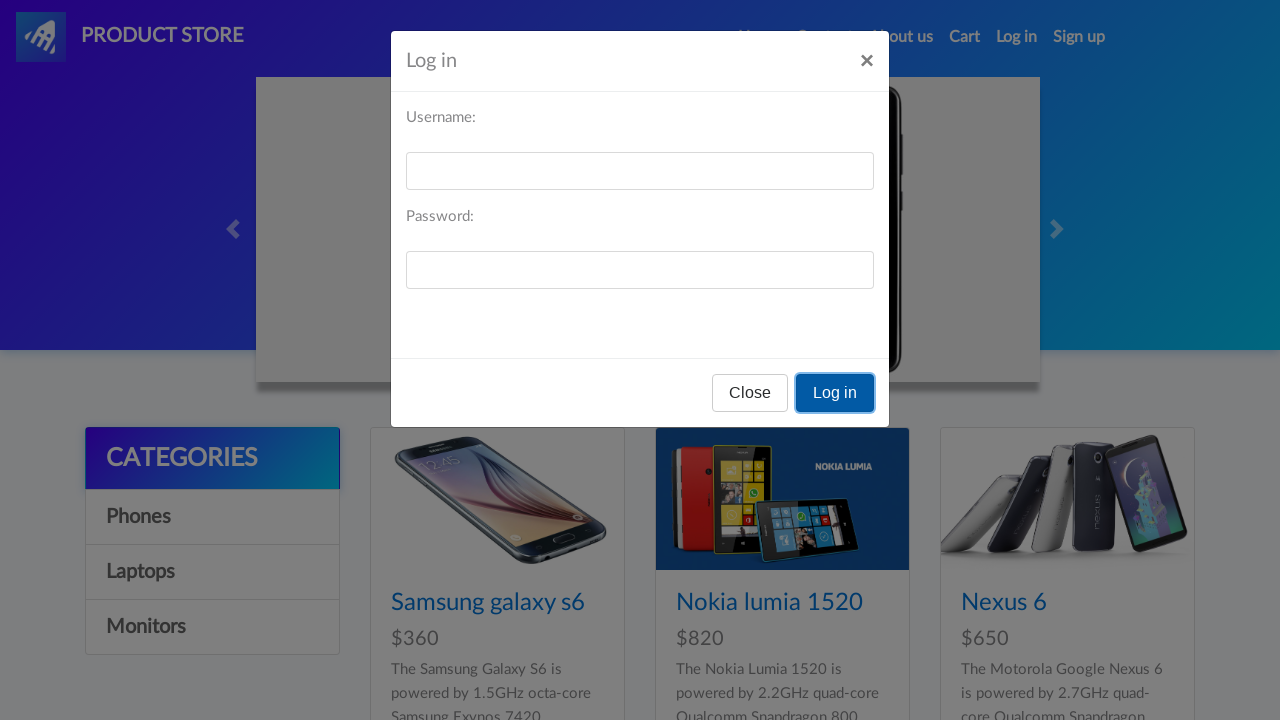

Verified alert message matches expected text: 'Please fill out Username and Password.'
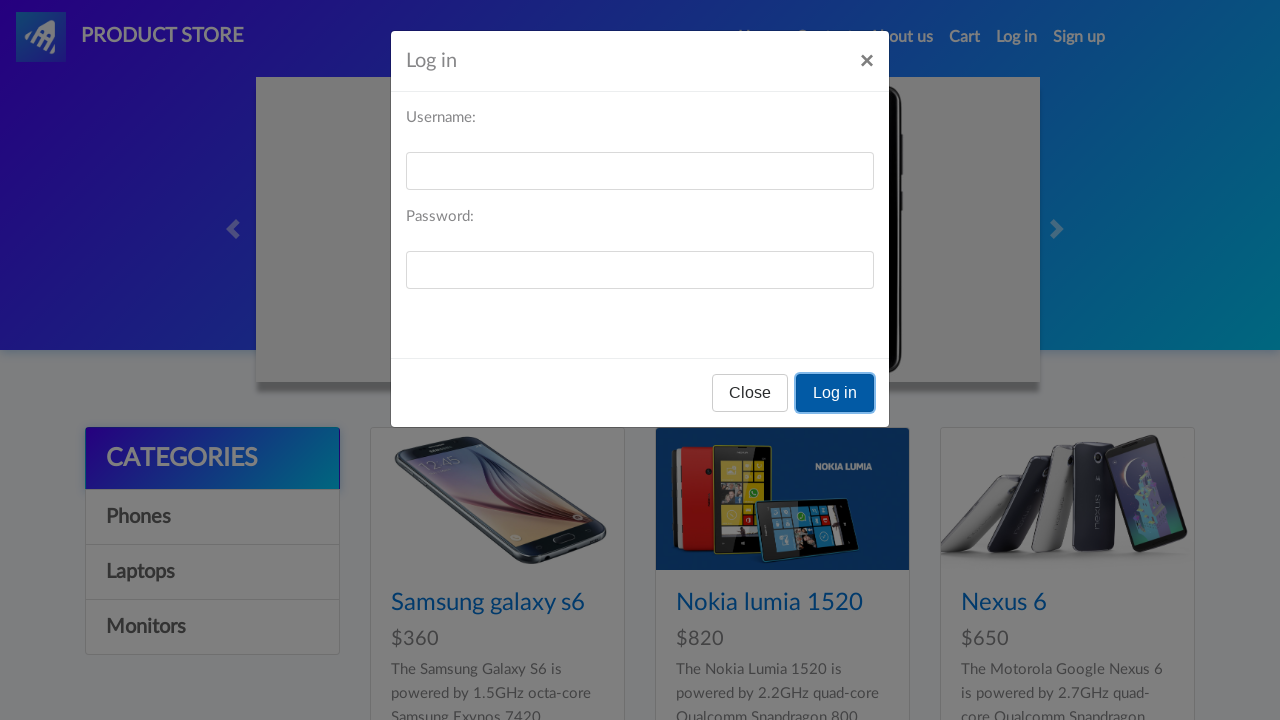

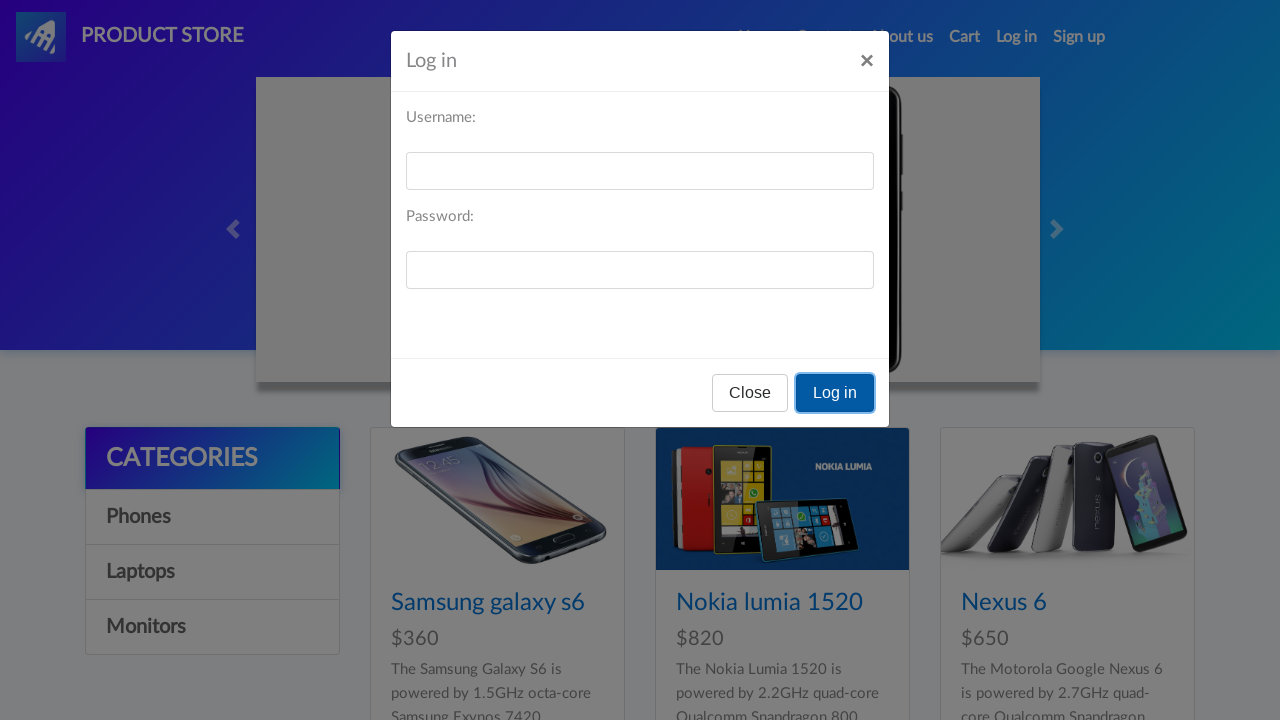